Tests the sortable functionality by reordering list items through drag and drop

Starting URL: https://jqueryui.com/

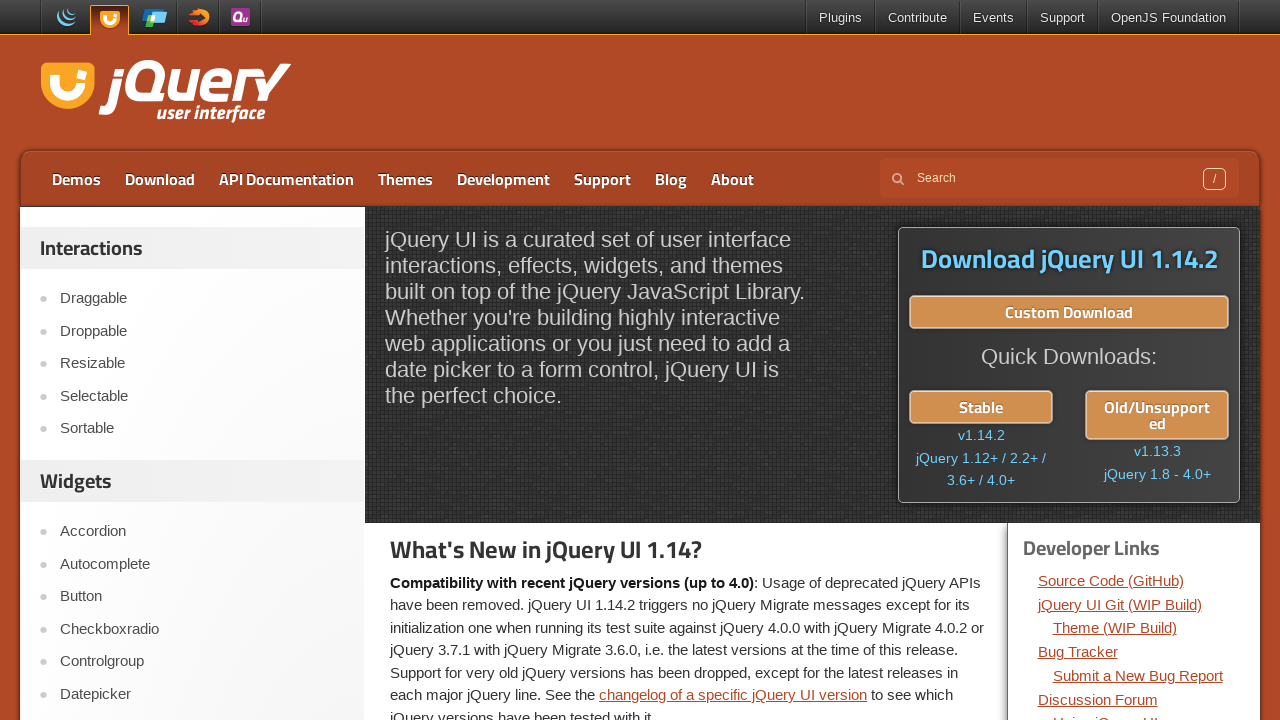

Clicked on Sortable link at (202, 429) on text=Sortable
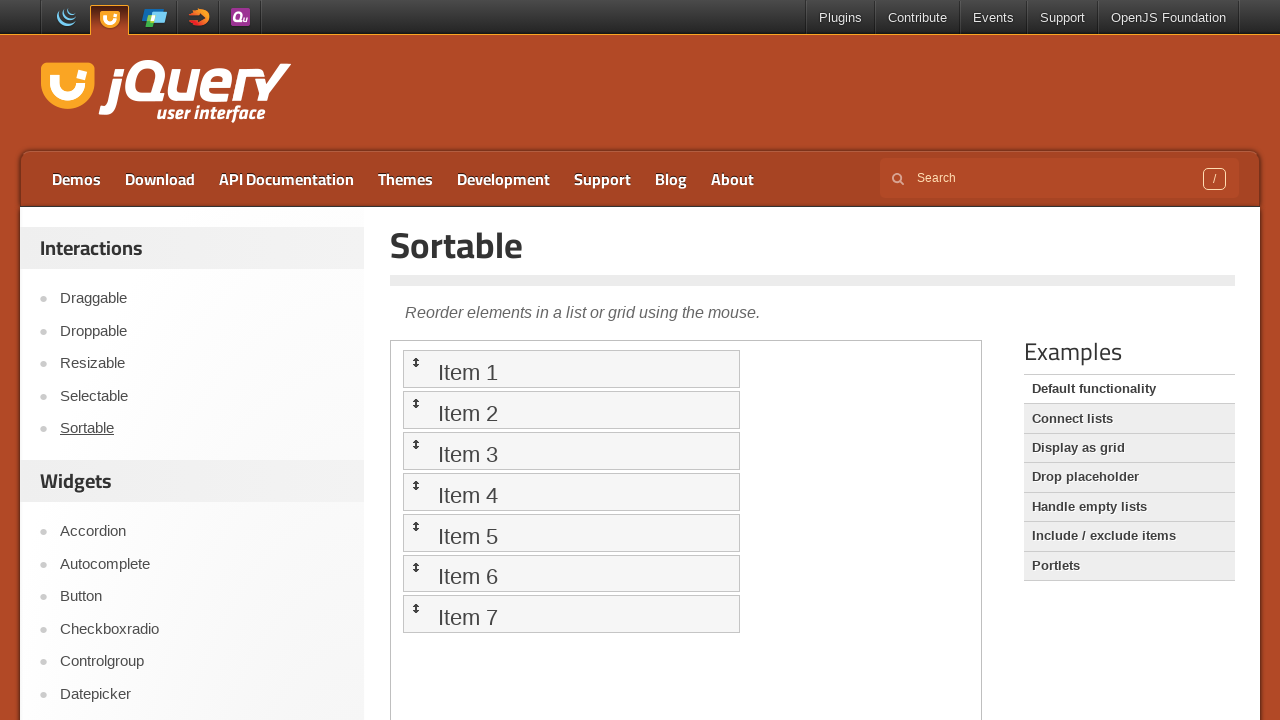

Located iframe containing sortable list
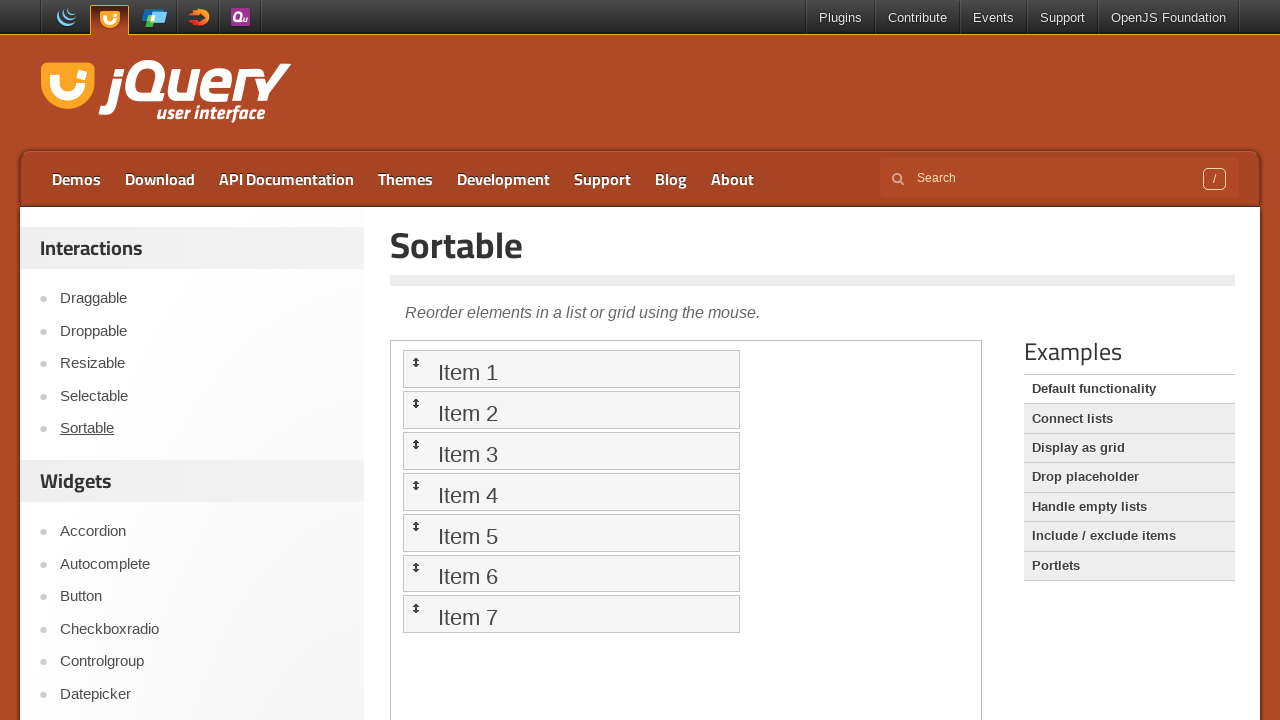

Located first item in sortable list
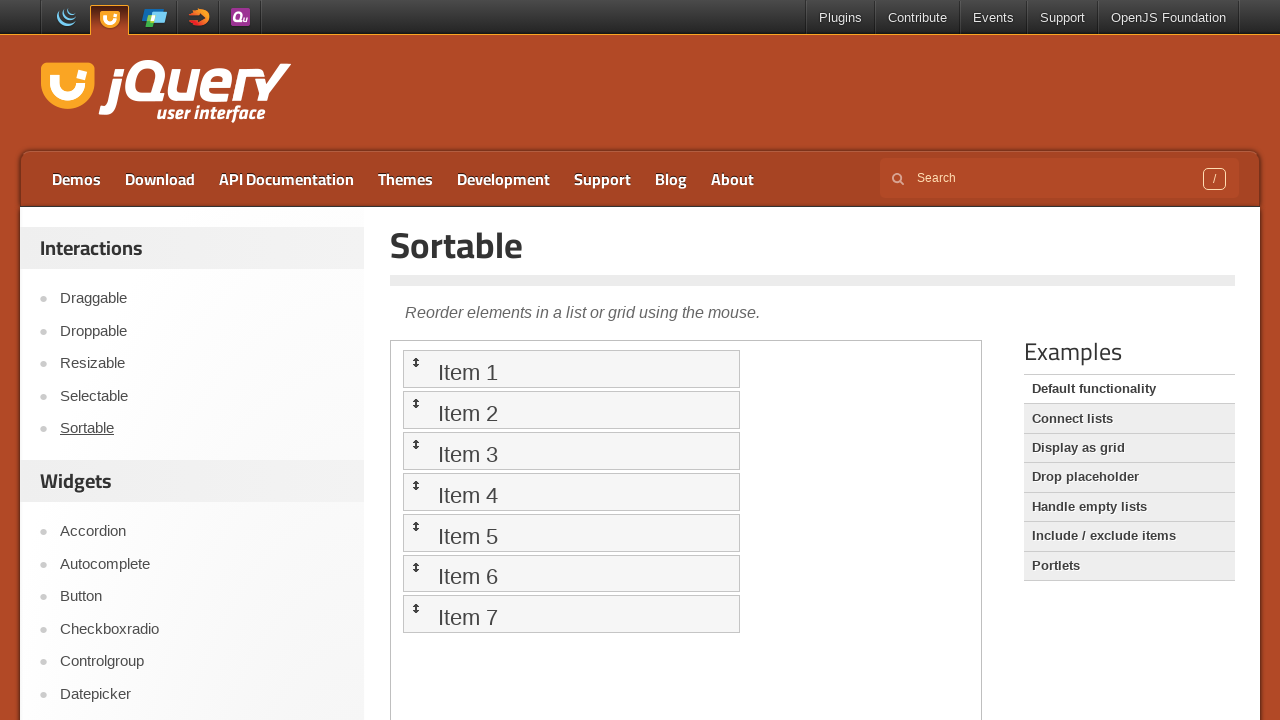

Located fourth item in sortable list
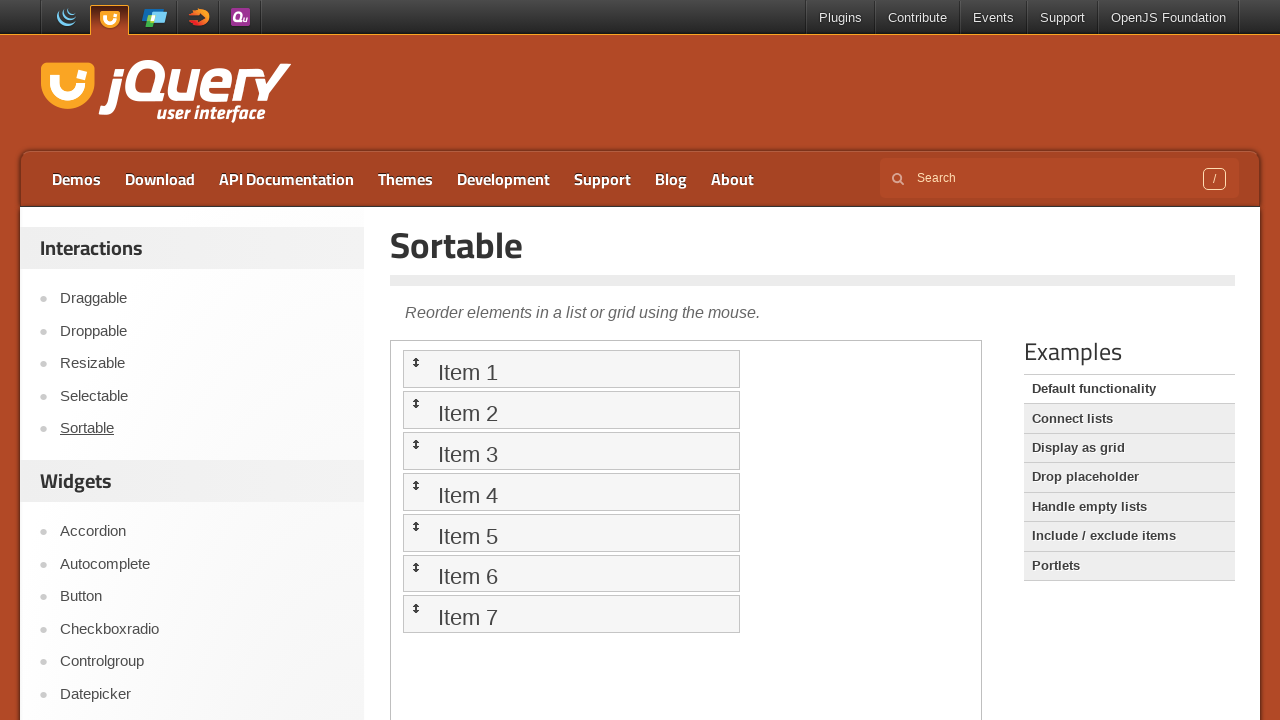

Dragged first item to fourth position to reorder list at (571, 492)
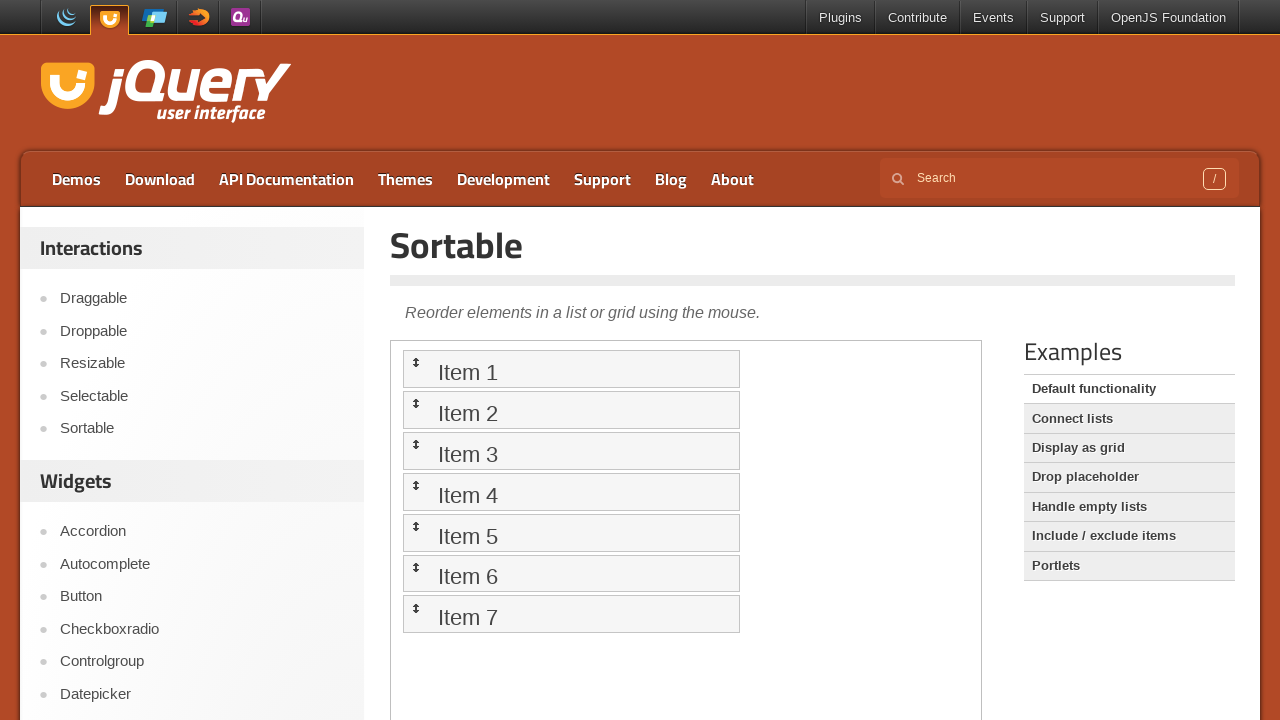

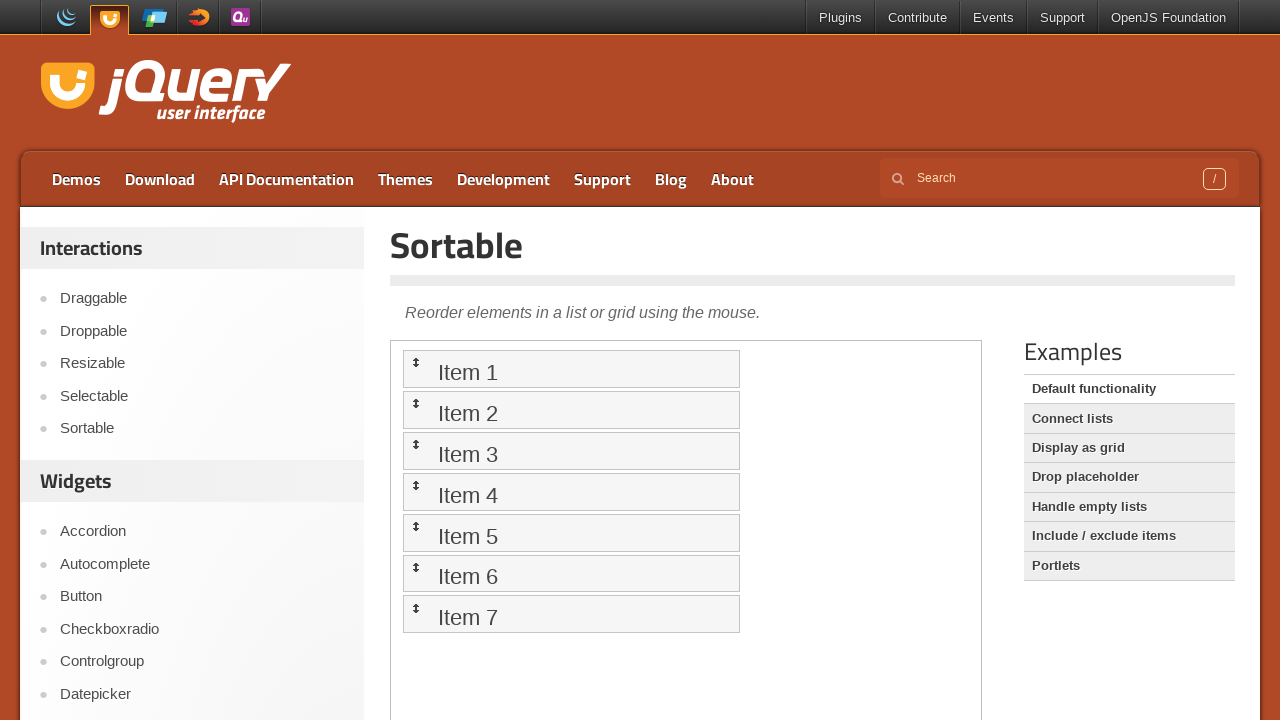